Tests popup window handling by clicking a link that opens a new window and verifying both parent and child window handles

Starting URL: http://omayo.blogspot.com/

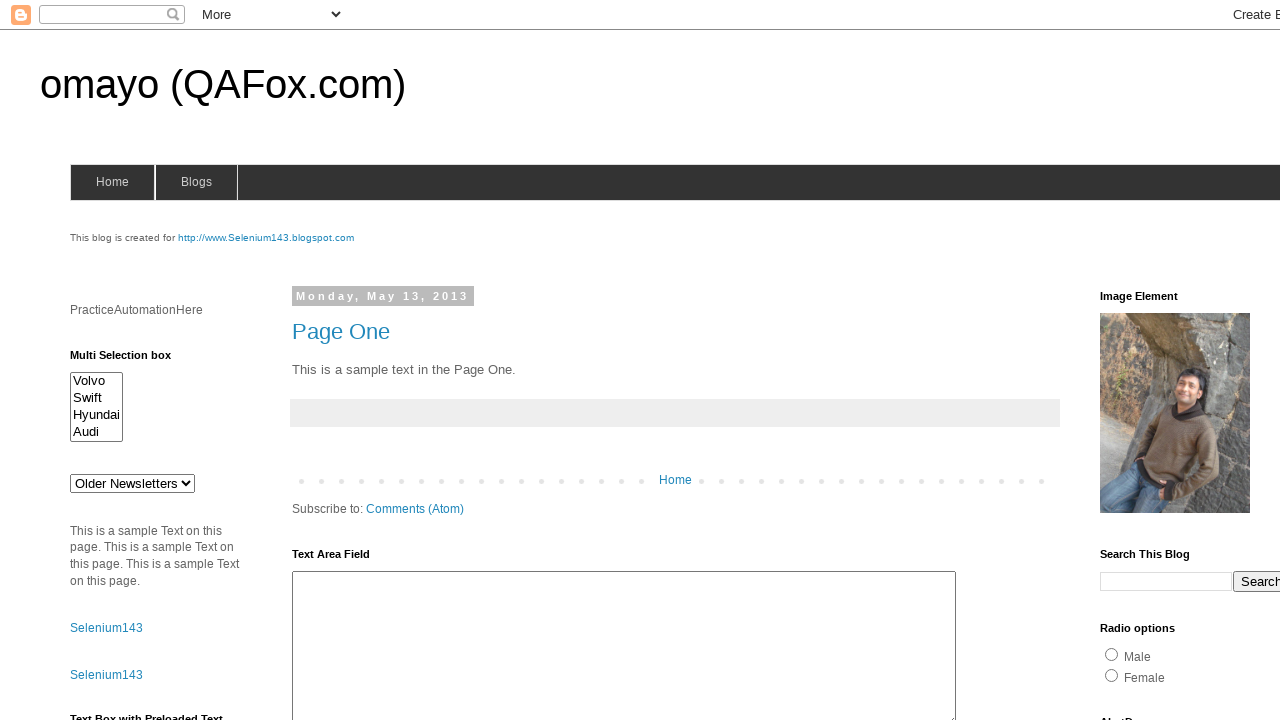

Clicked 'open a popup window' link at (132, 360) on text=open a popup window
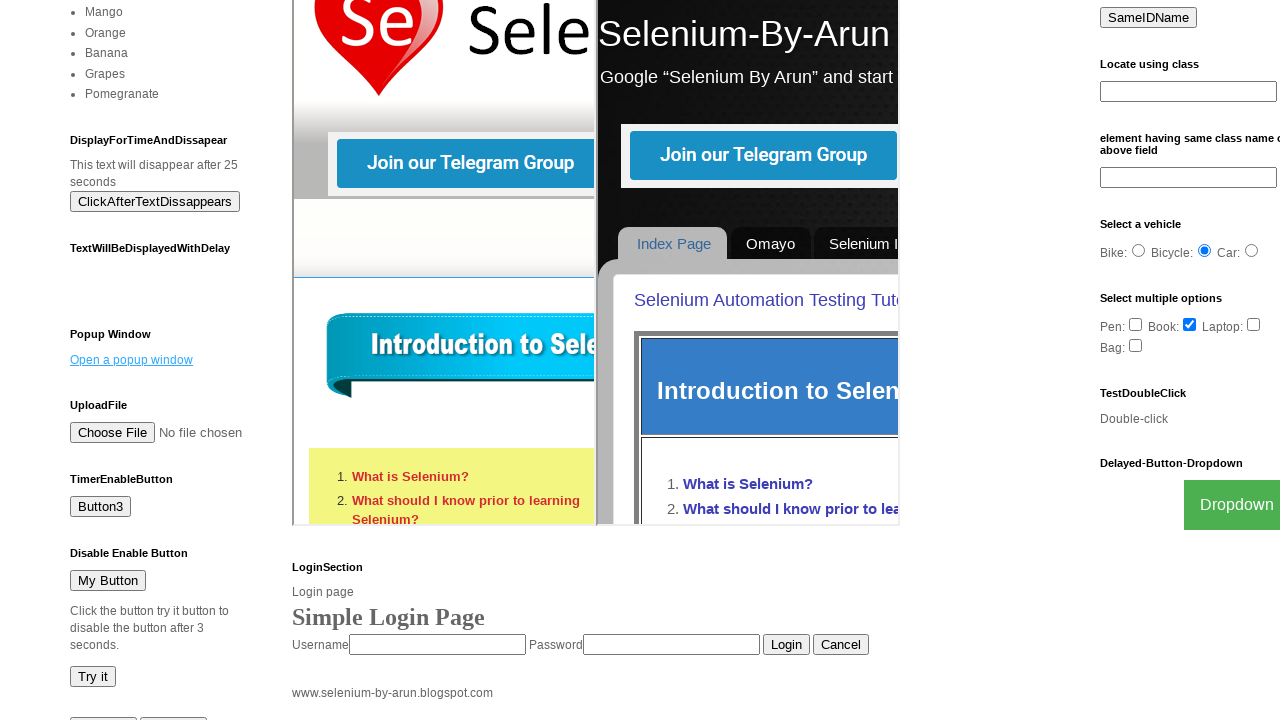

Waited 2000ms for popup window to open
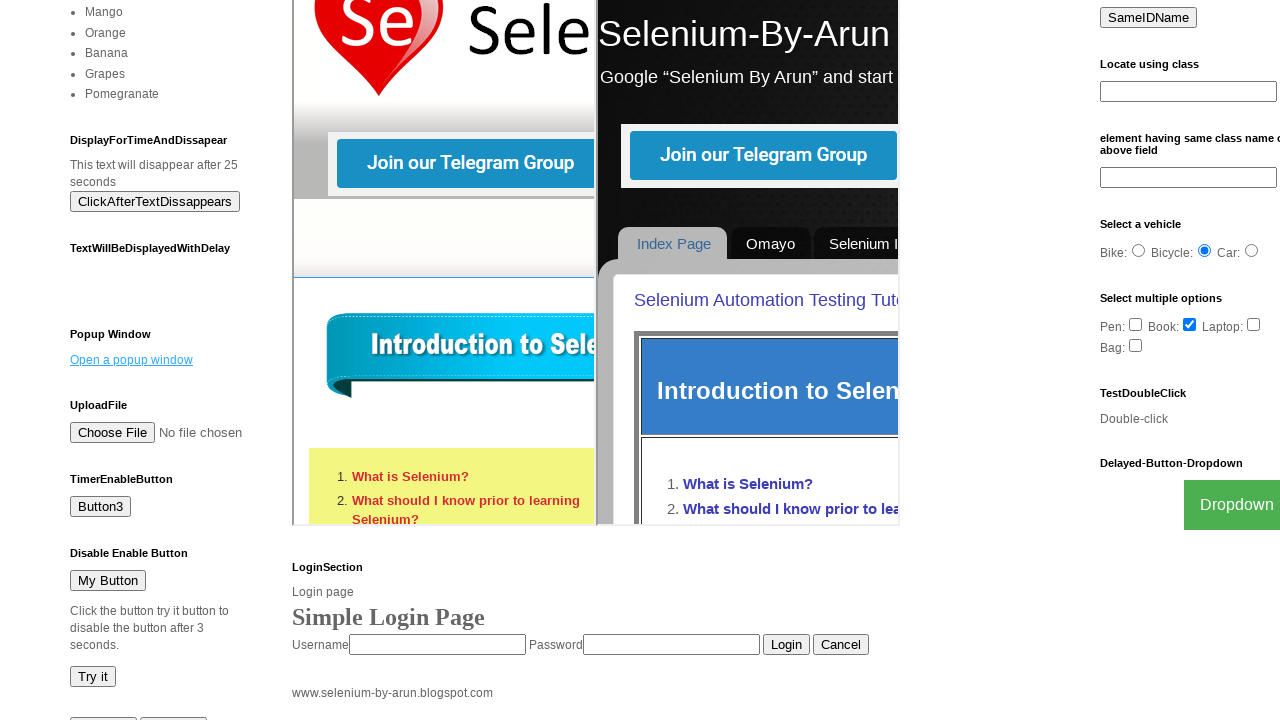

Retrieved all open window pages from context
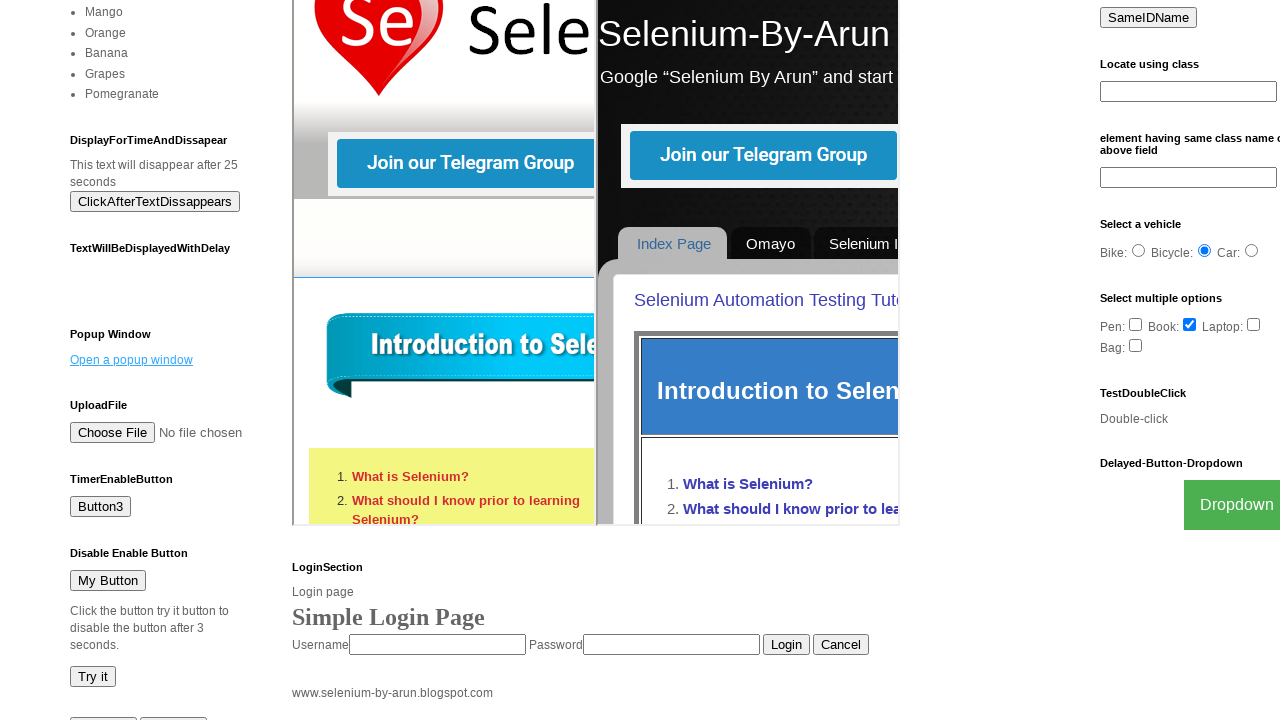

Verified multiple windows are open: 2 pages found
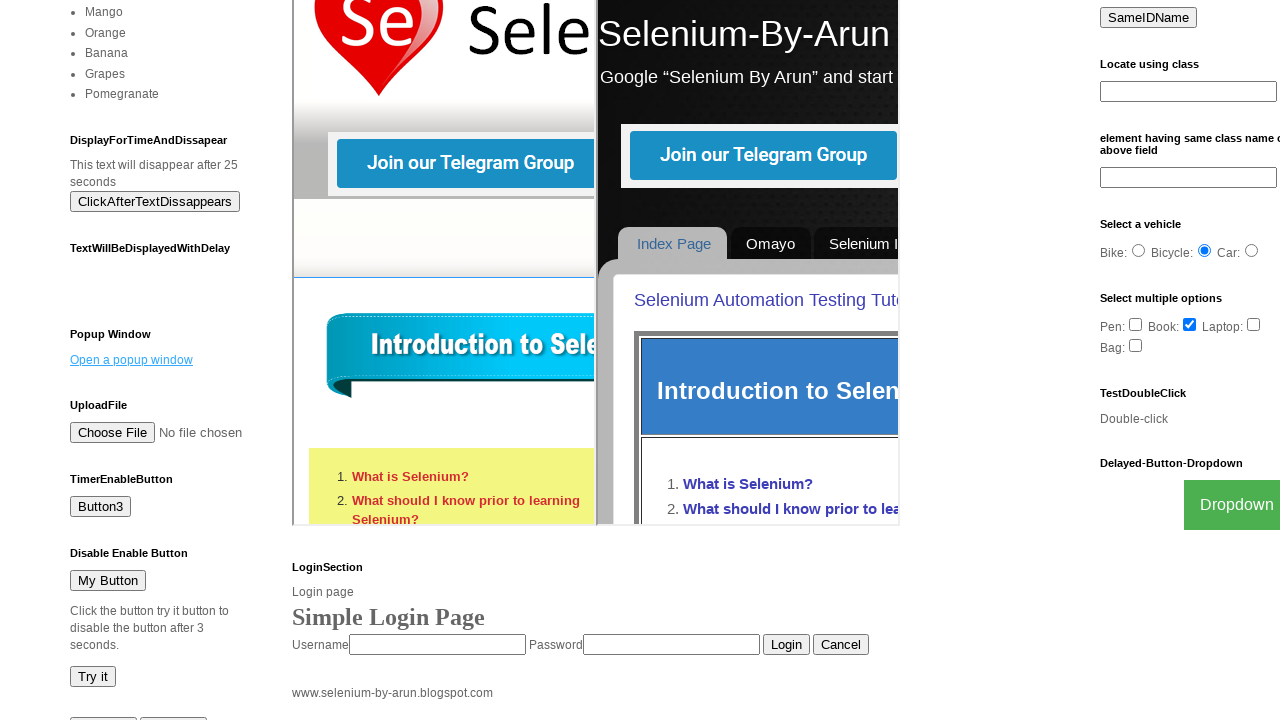

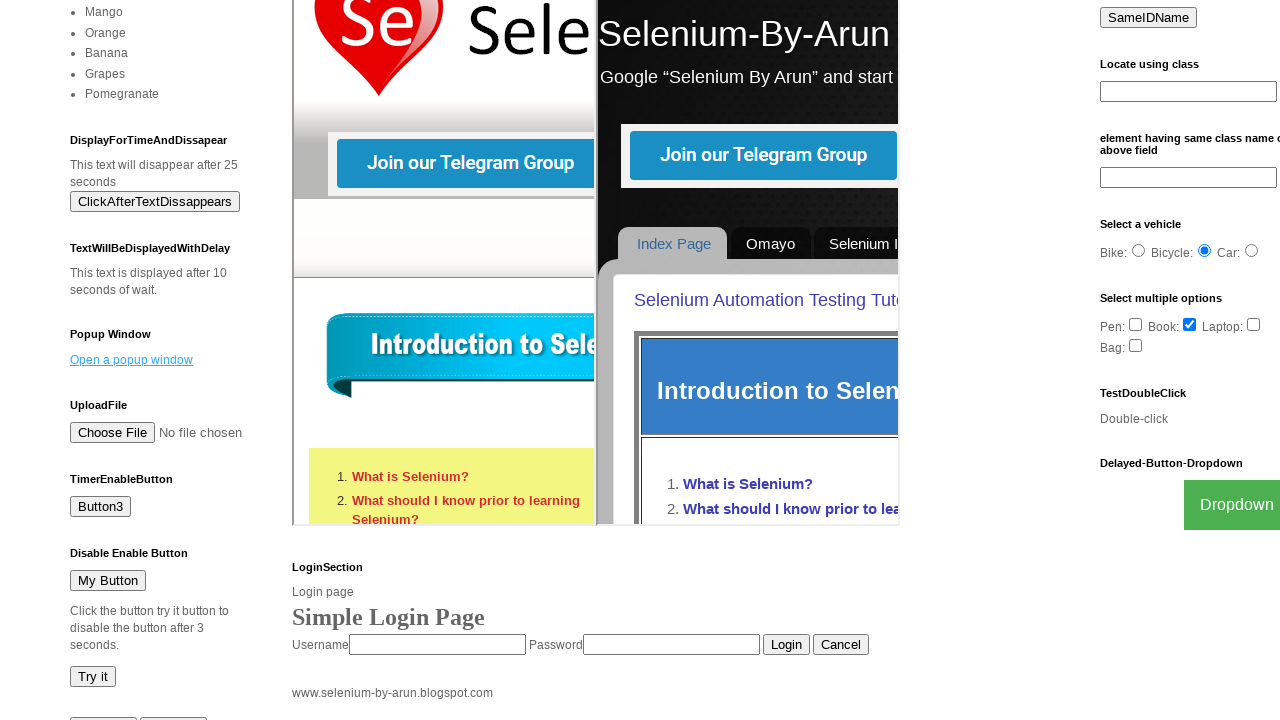